Tests that the Nome field accepts a string with line break characters and emojis

Starting URL: https://tc-1-final-parte1.vercel.app/

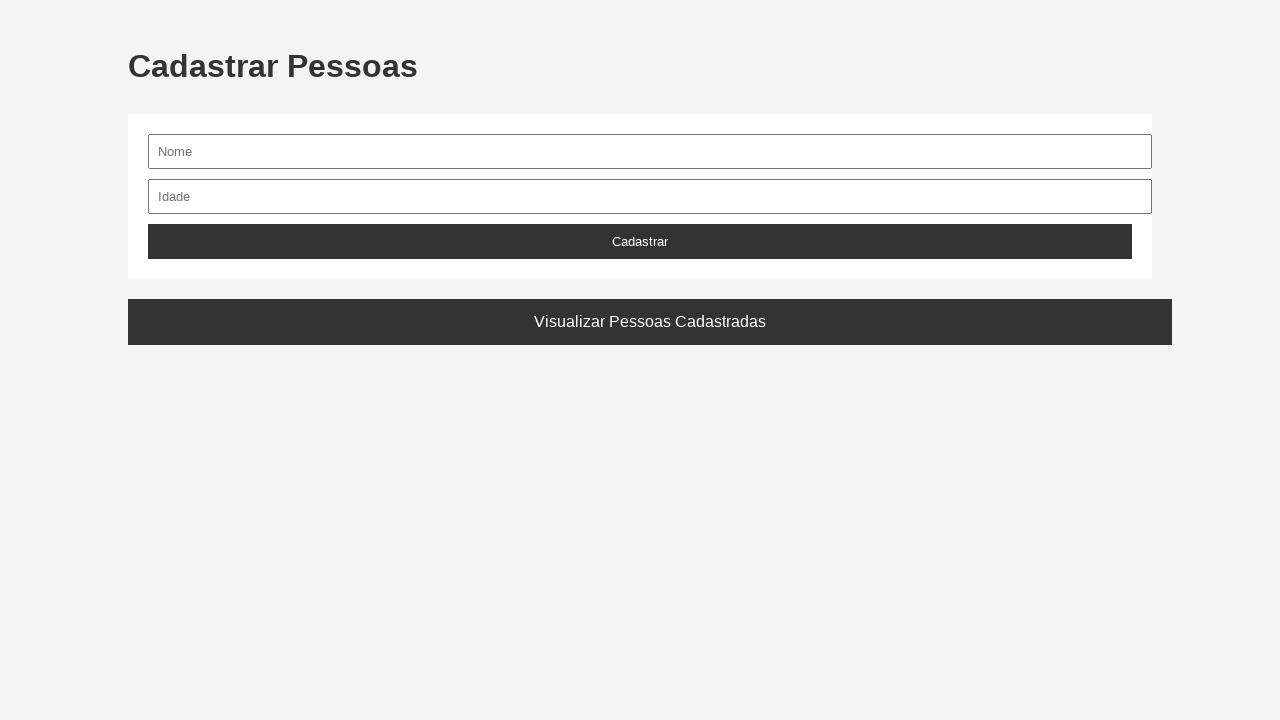

Waited for Nome field to be visible
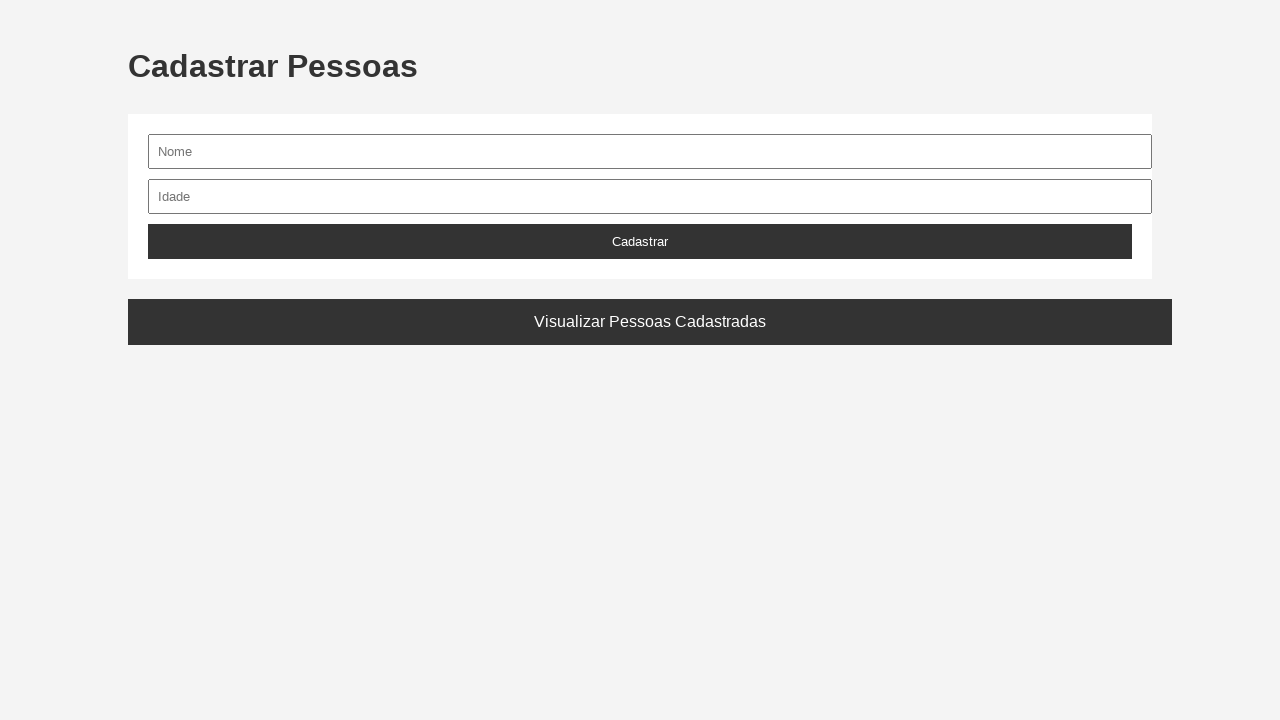

Filled Nome field with string containing line break and emojis on #nome
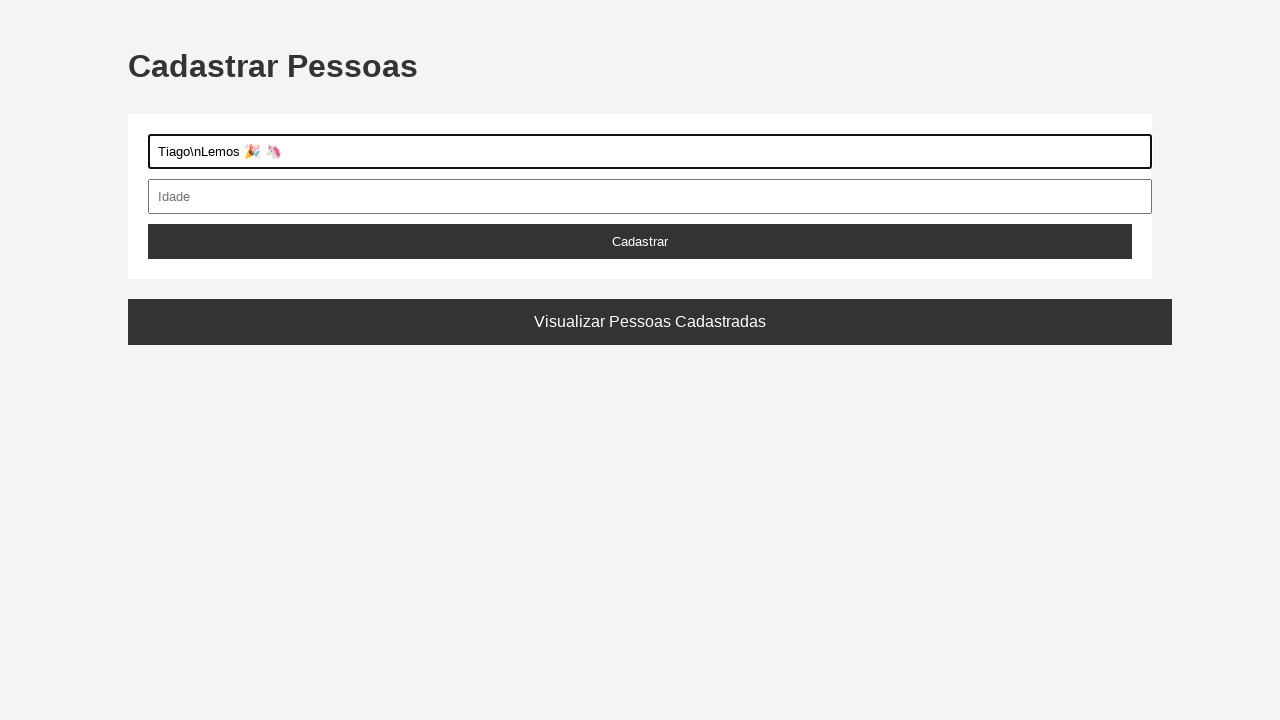

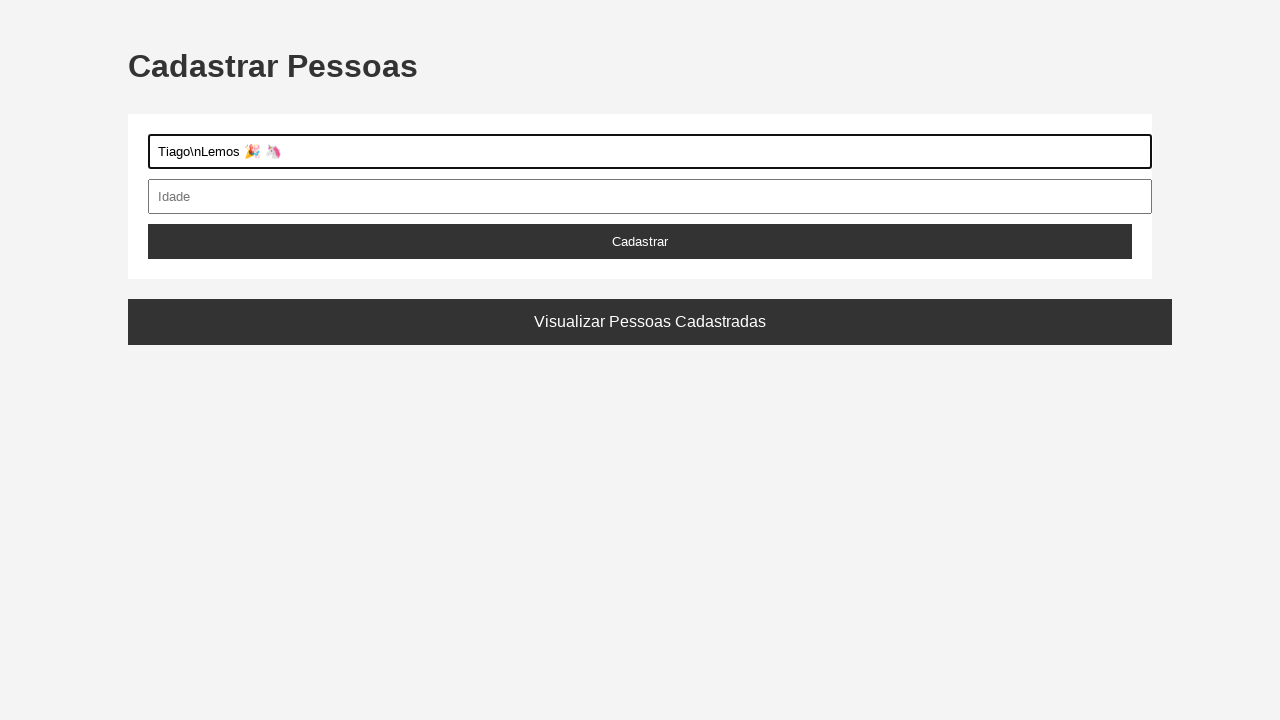